Tests JavaScript alert handling by navigating to a W3Schools TryIt page, switching to the result iframe, executing a JavaScript function that triggers an alert, and accepting the alert dialog.

Starting URL: https://www.w3schools.com/jsref/tryit.asp?filename=tryjsref_alert

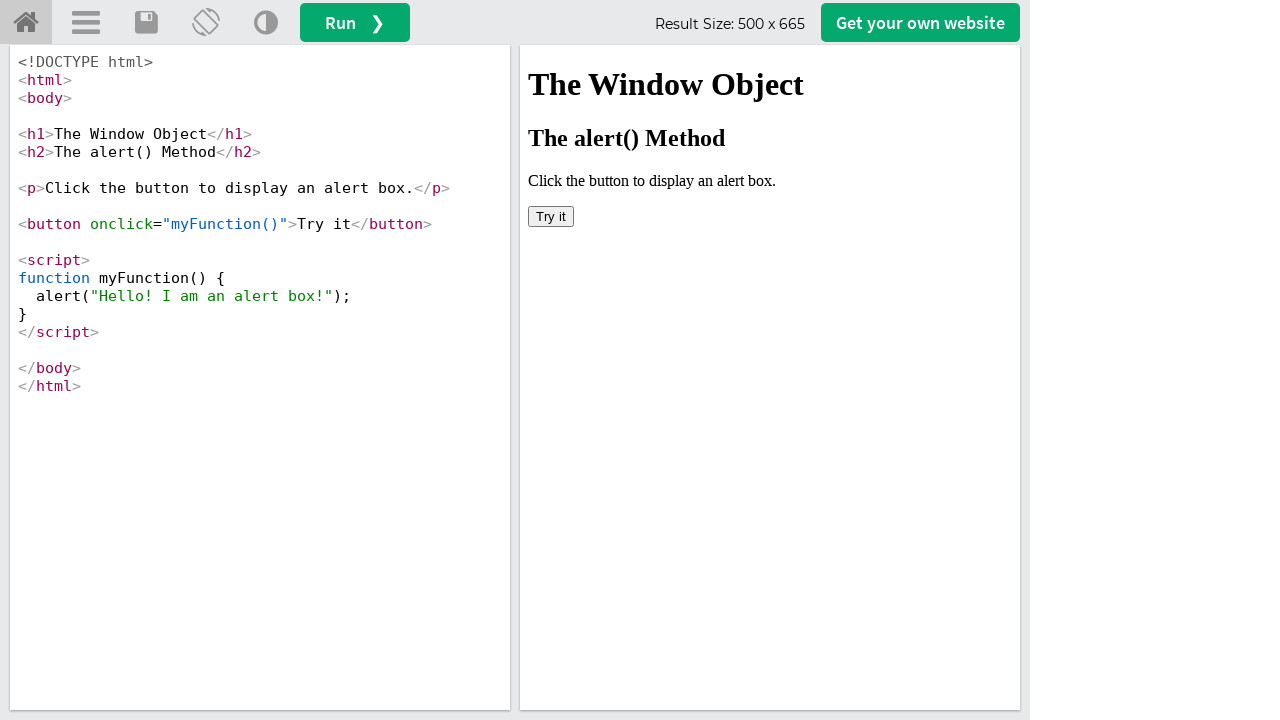

Located the iframeResult frame
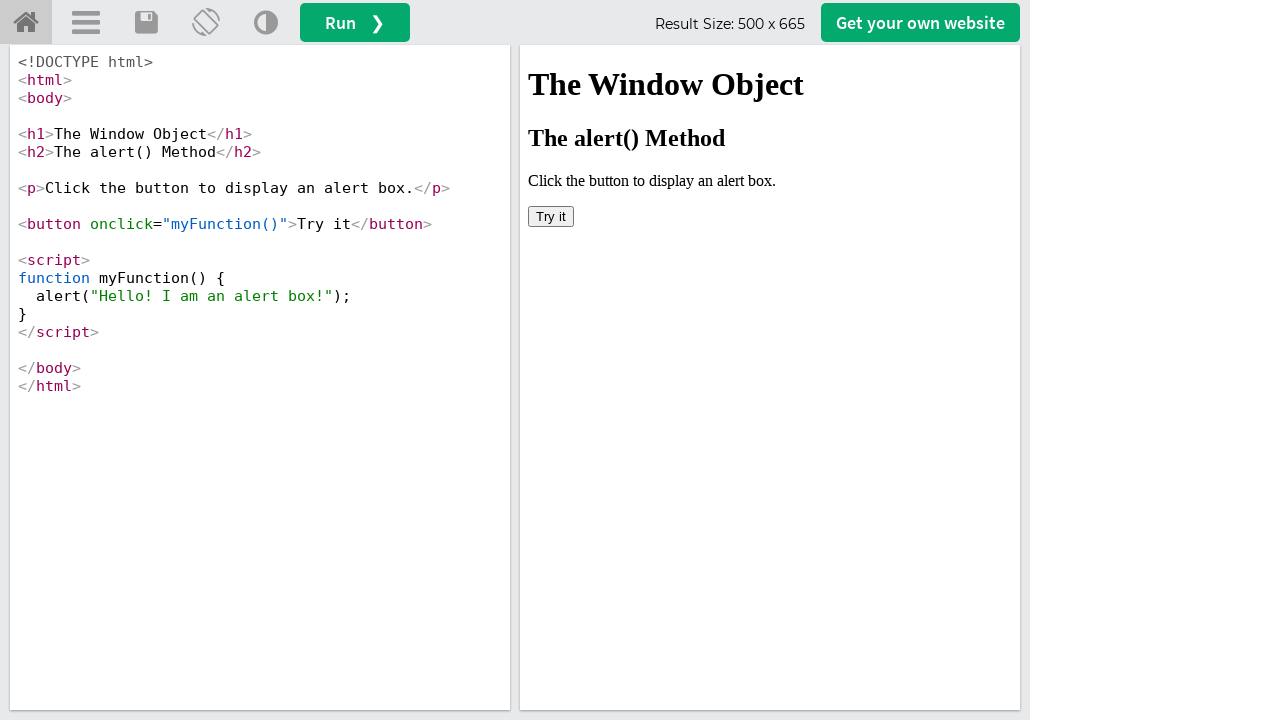

Set up dialog handler to accept alerts
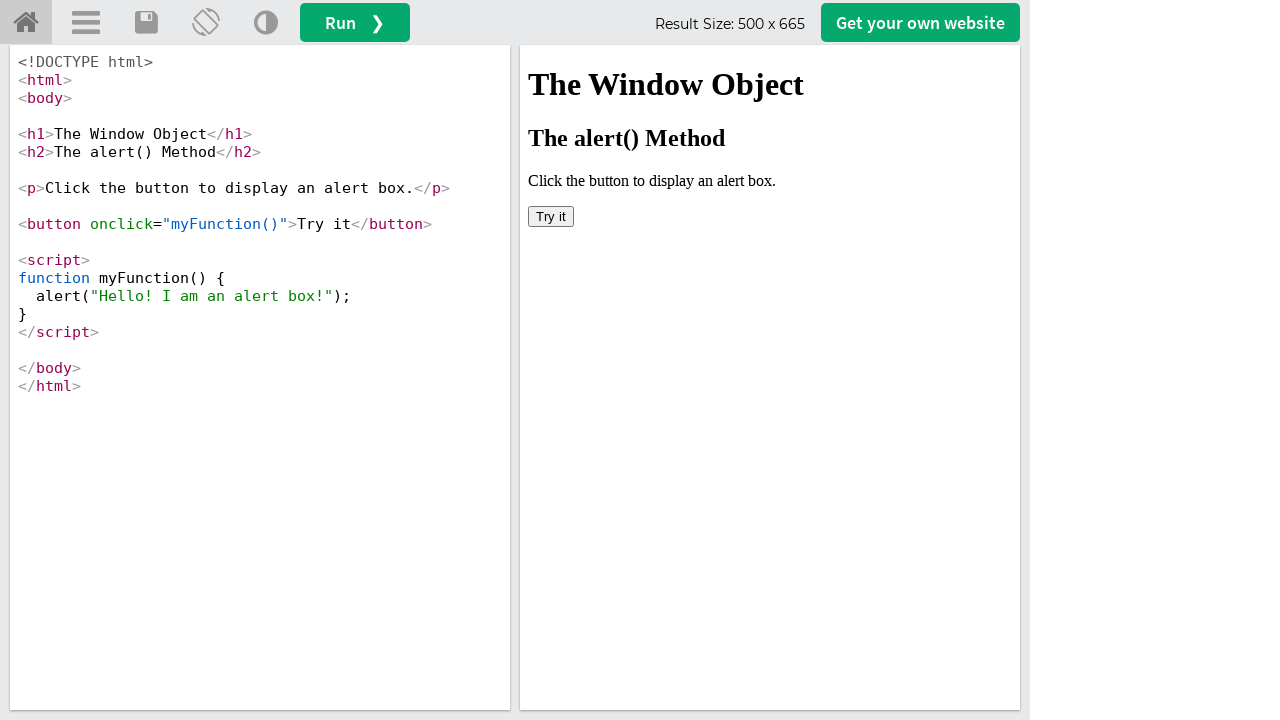

Clicked button in iframe to trigger alert at (551, 216) on #iframeResult >> internal:control=enter-frame >> button
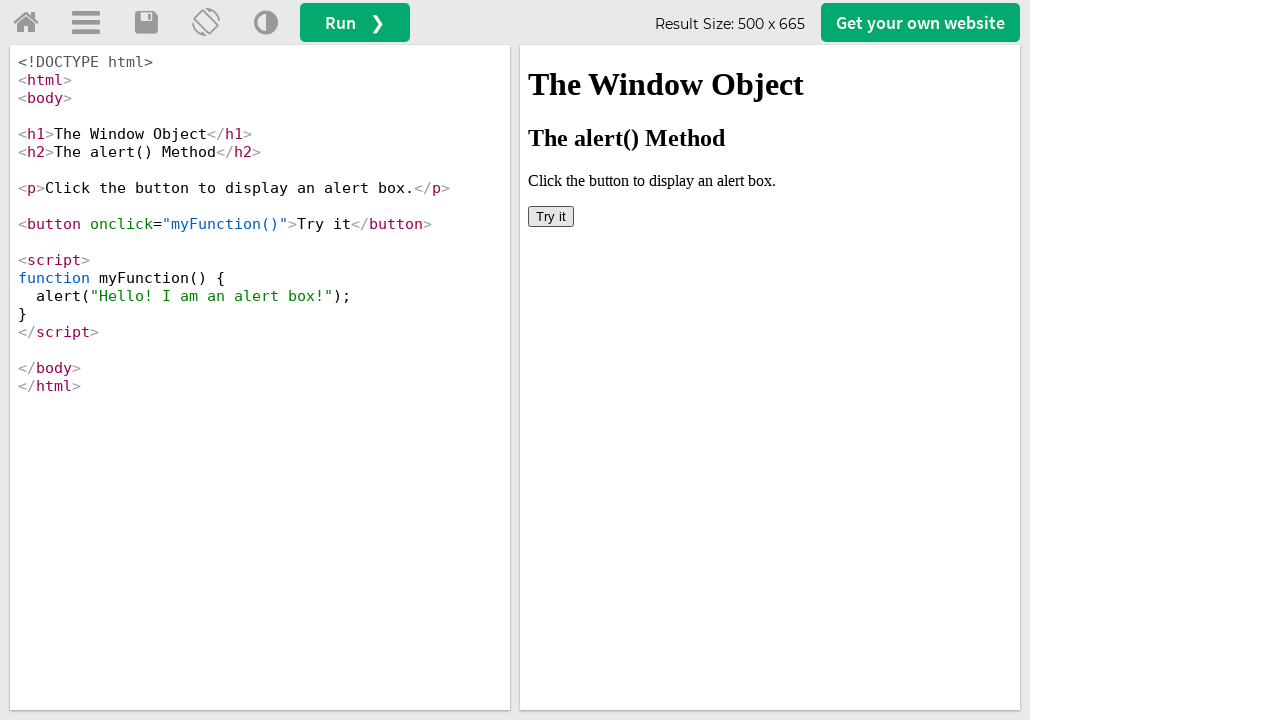

Waited 500ms for dialog to be processed
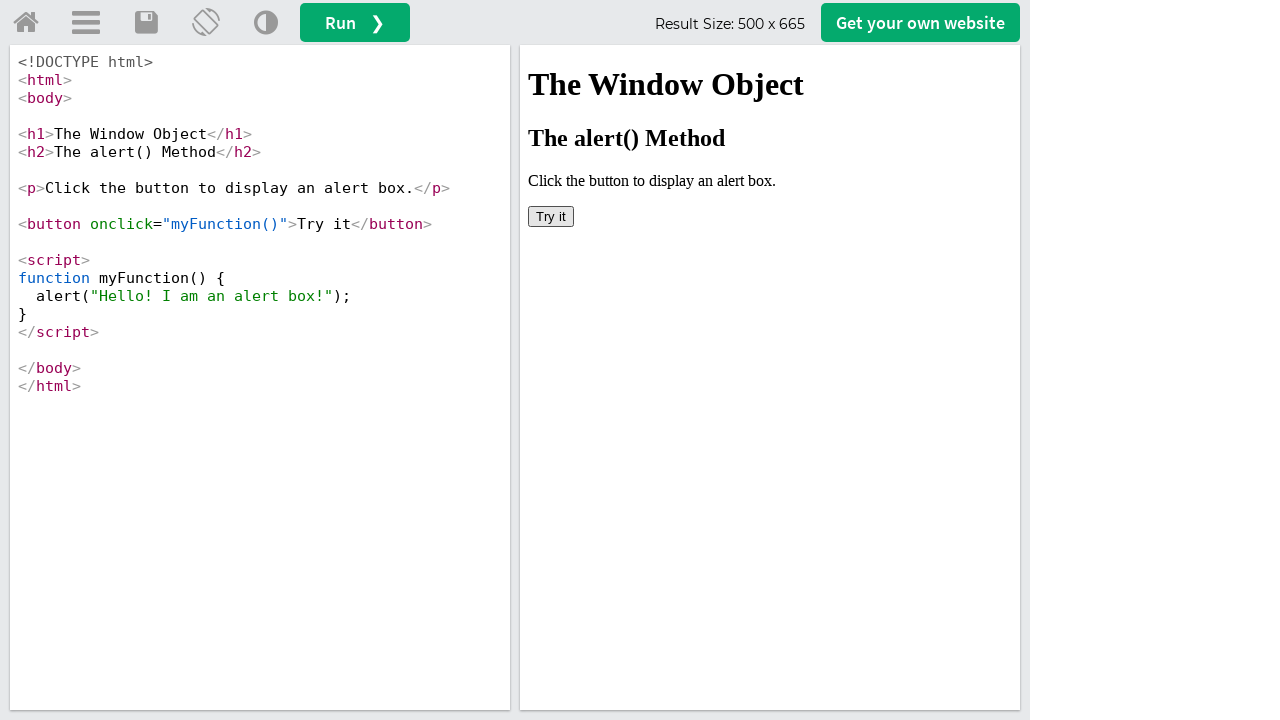

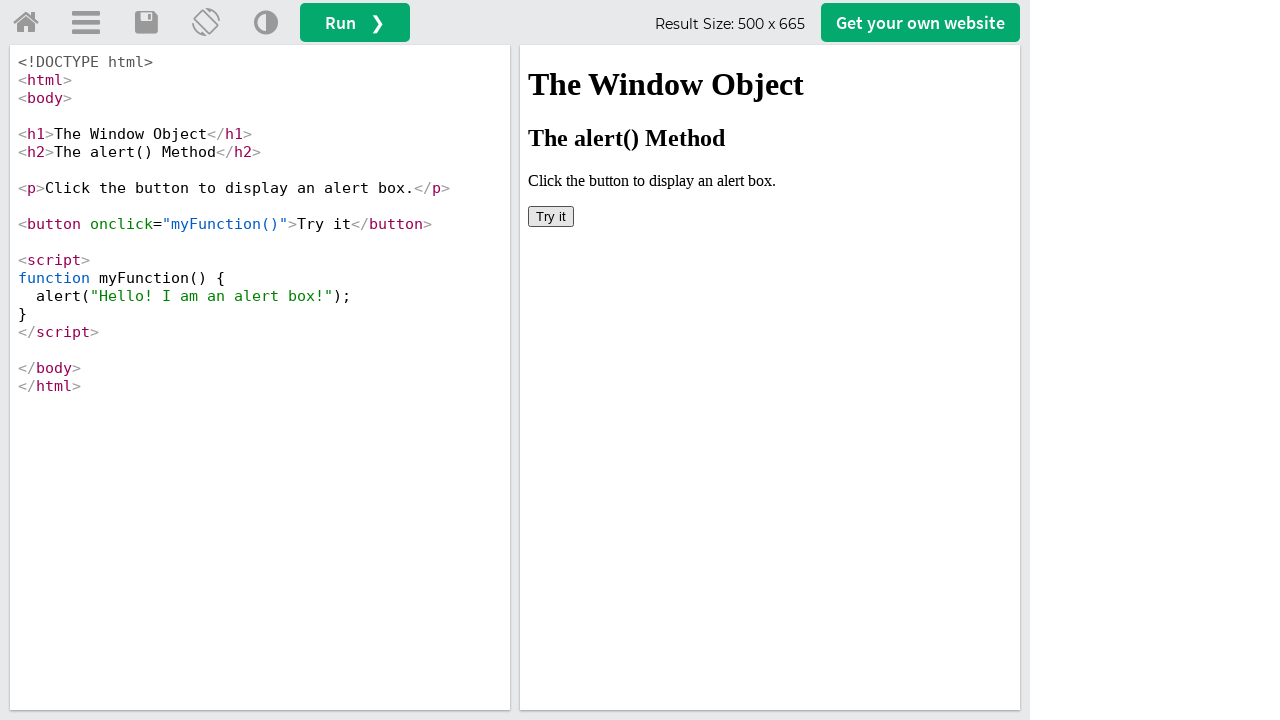